Tests a registration form by filling all text input fields with a value and submitting the form, then verifies successful registration by checking for a congratulations message.

Starting URL: http://suninjuly.github.io/registration1.html

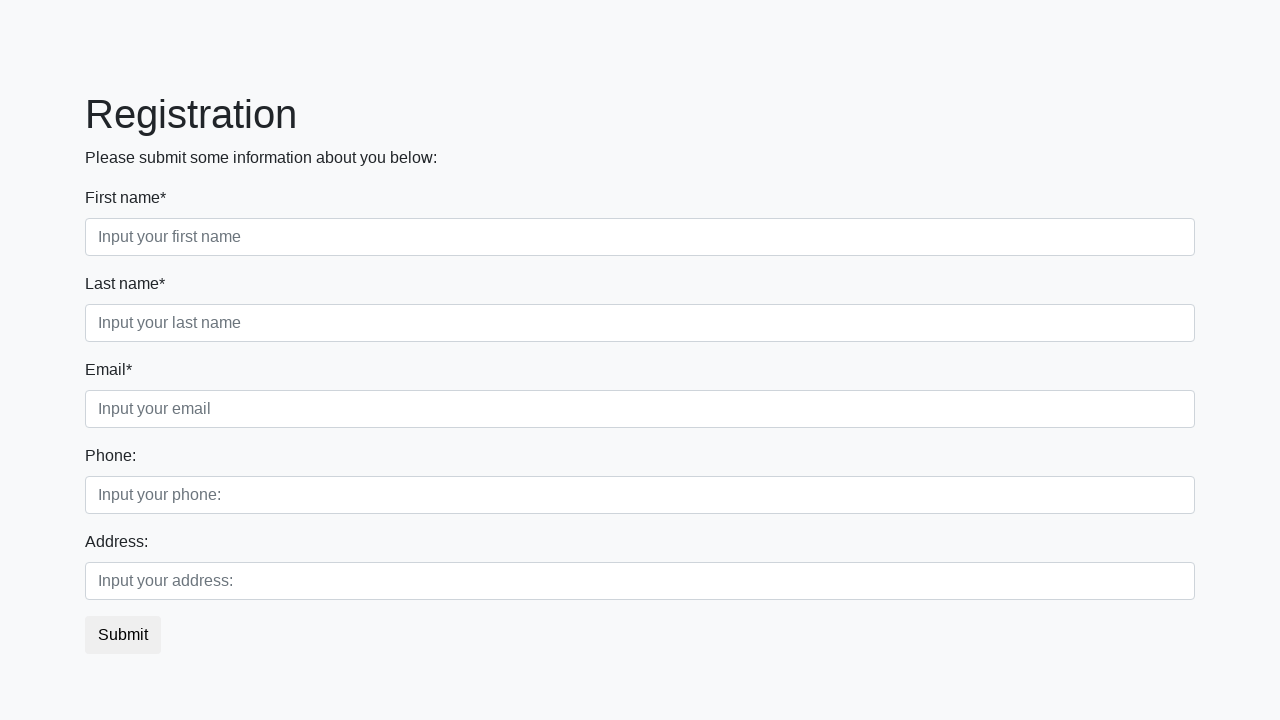

Navigated to registration form page
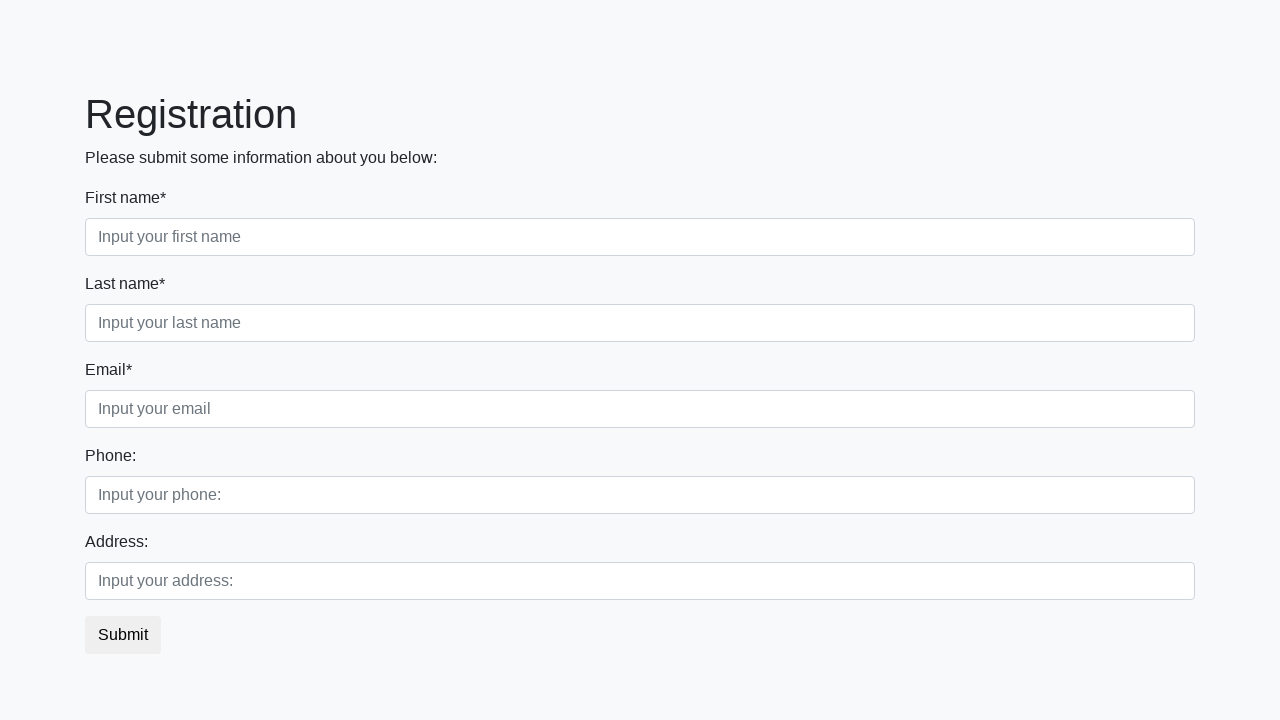

Filled text input field with 'answer' on input[type='text'] >> nth=0
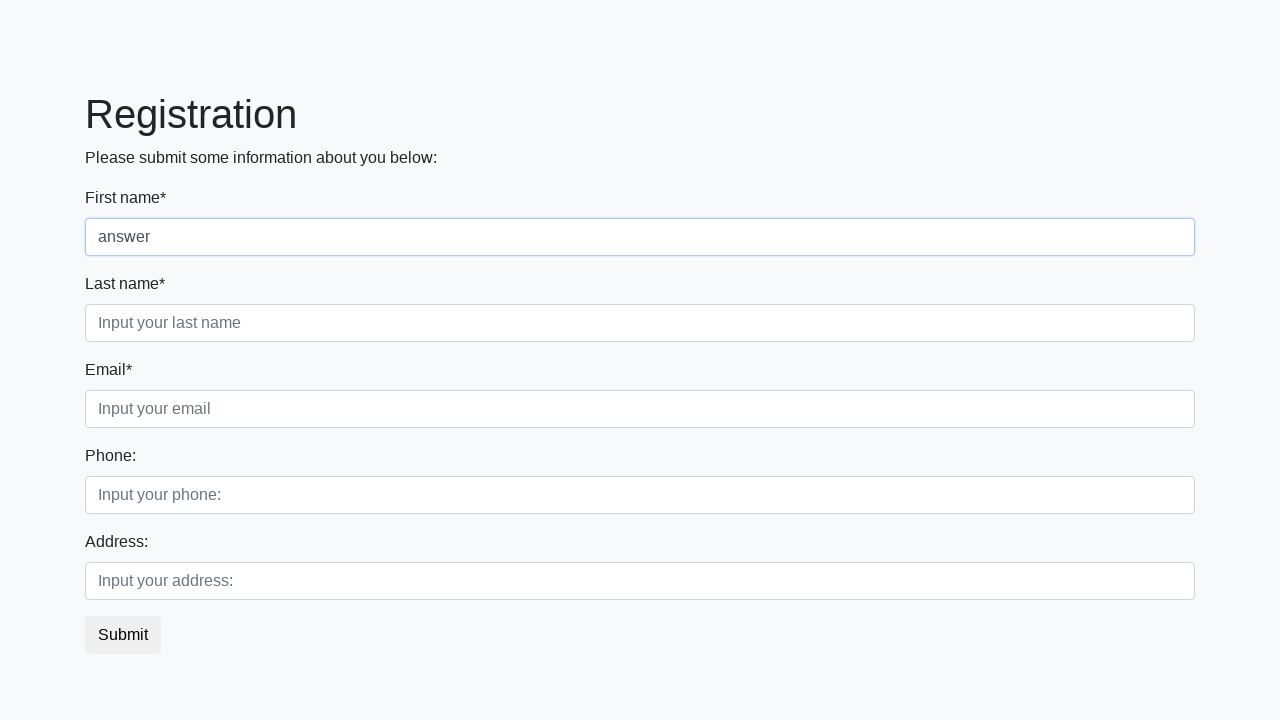

Filled text input field with 'answer' on input[type='text'] >> nth=1
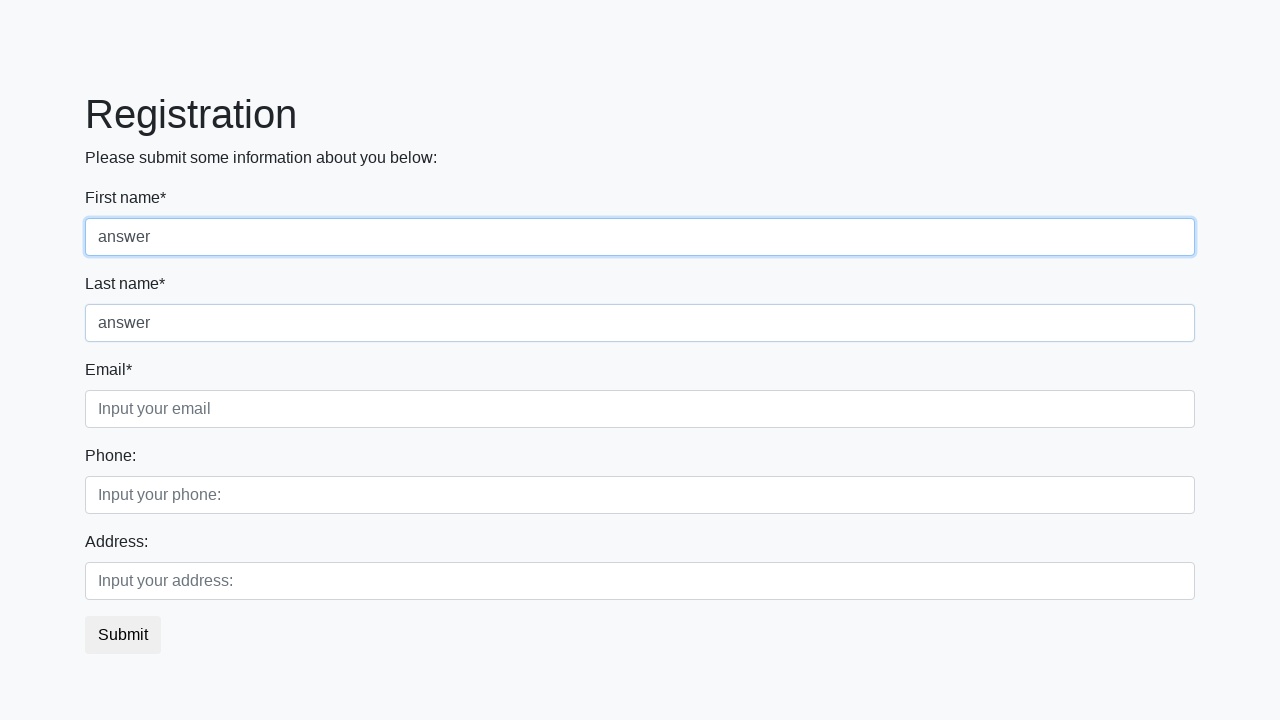

Filled text input field with 'answer' on input[type='text'] >> nth=2
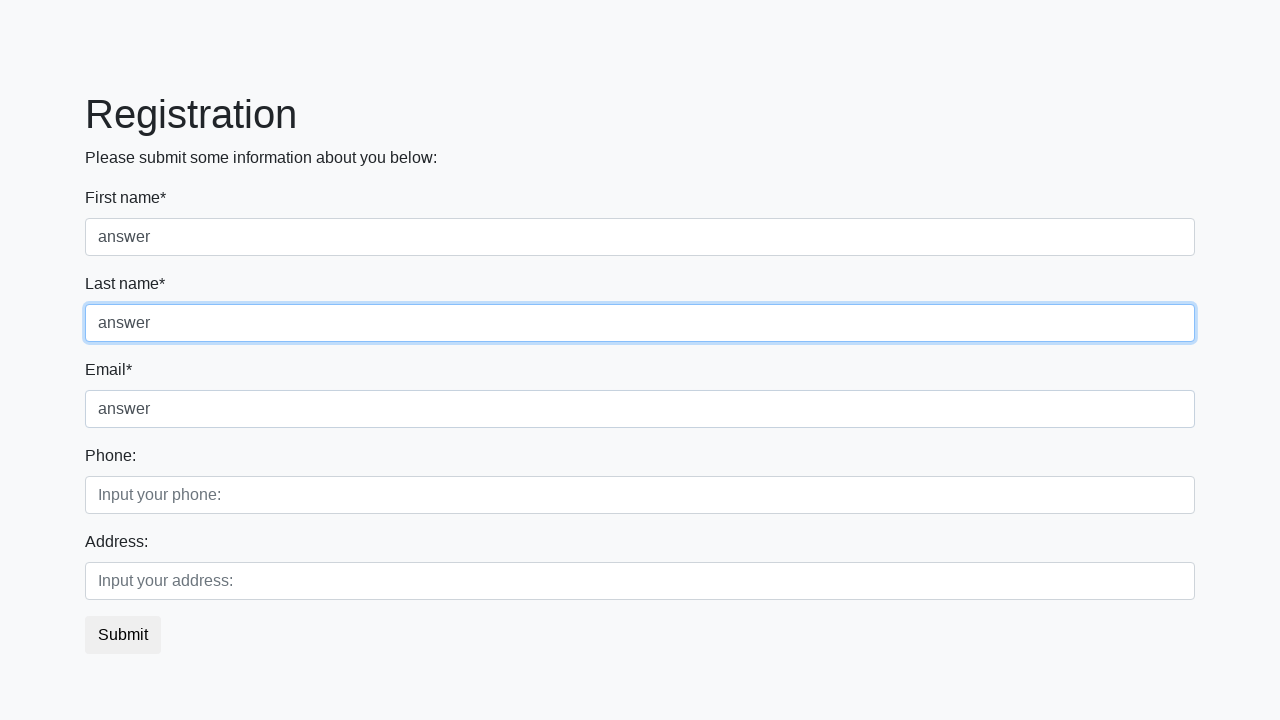

Filled text input field with 'answer' on input[type='text'] >> nth=3
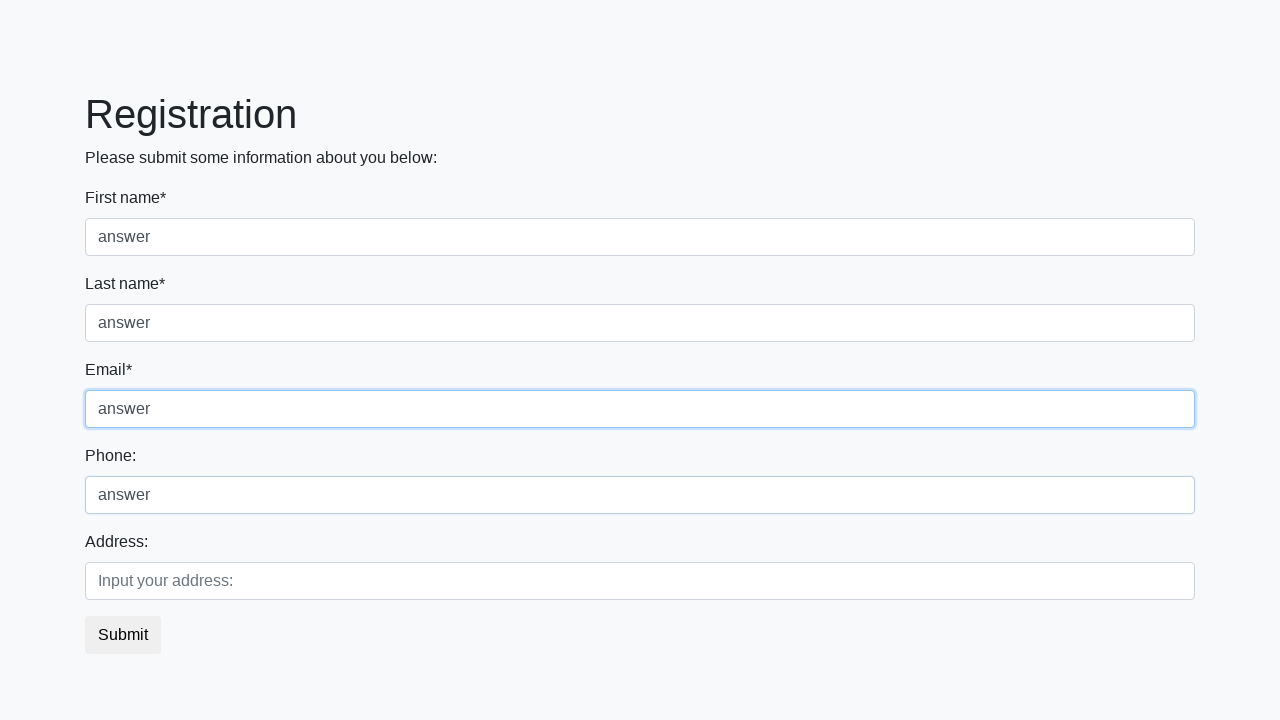

Filled text input field with 'answer' on input[type='text'] >> nth=4
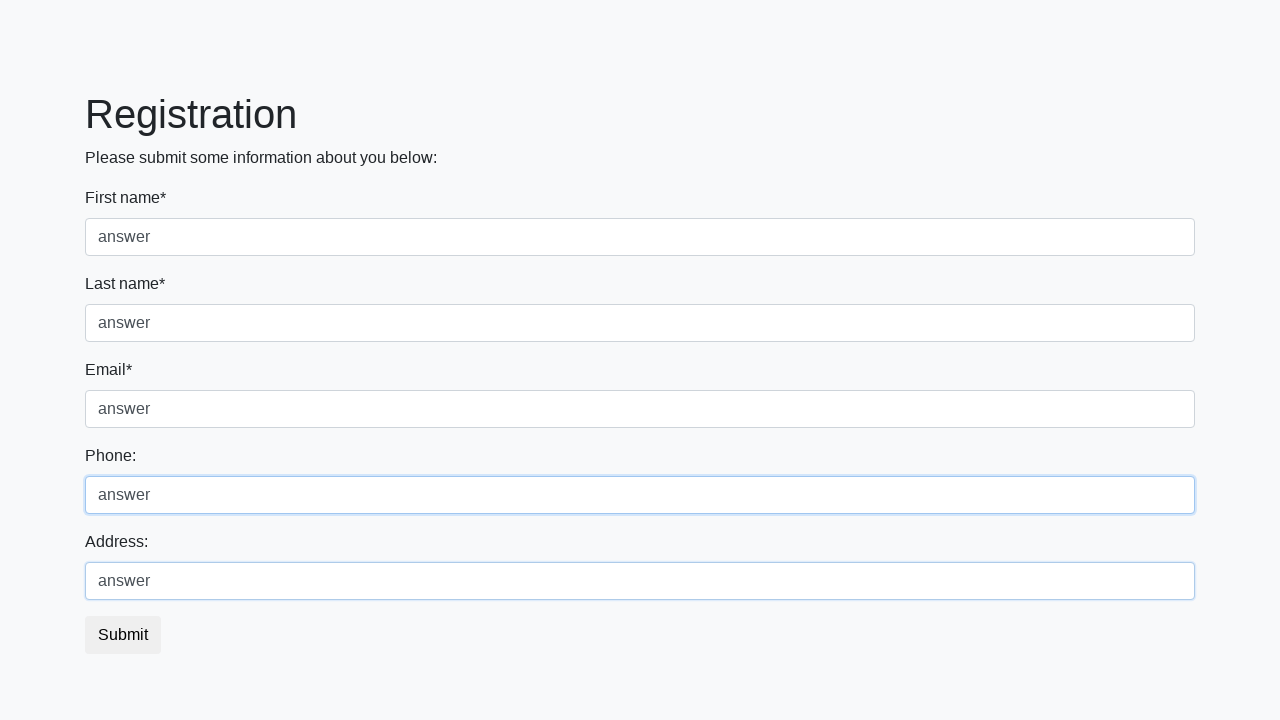

Clicked submit button to register at (123, 635) on button[type='submit']
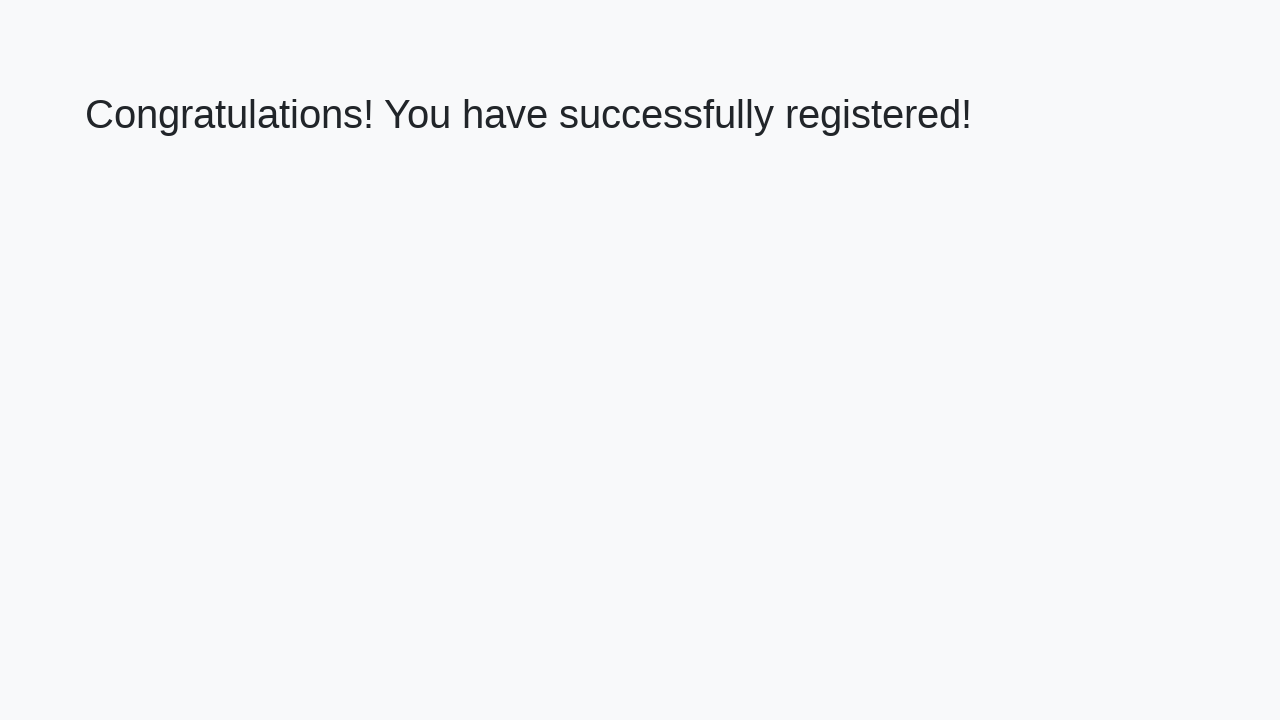

Congratulations heading loaded on page
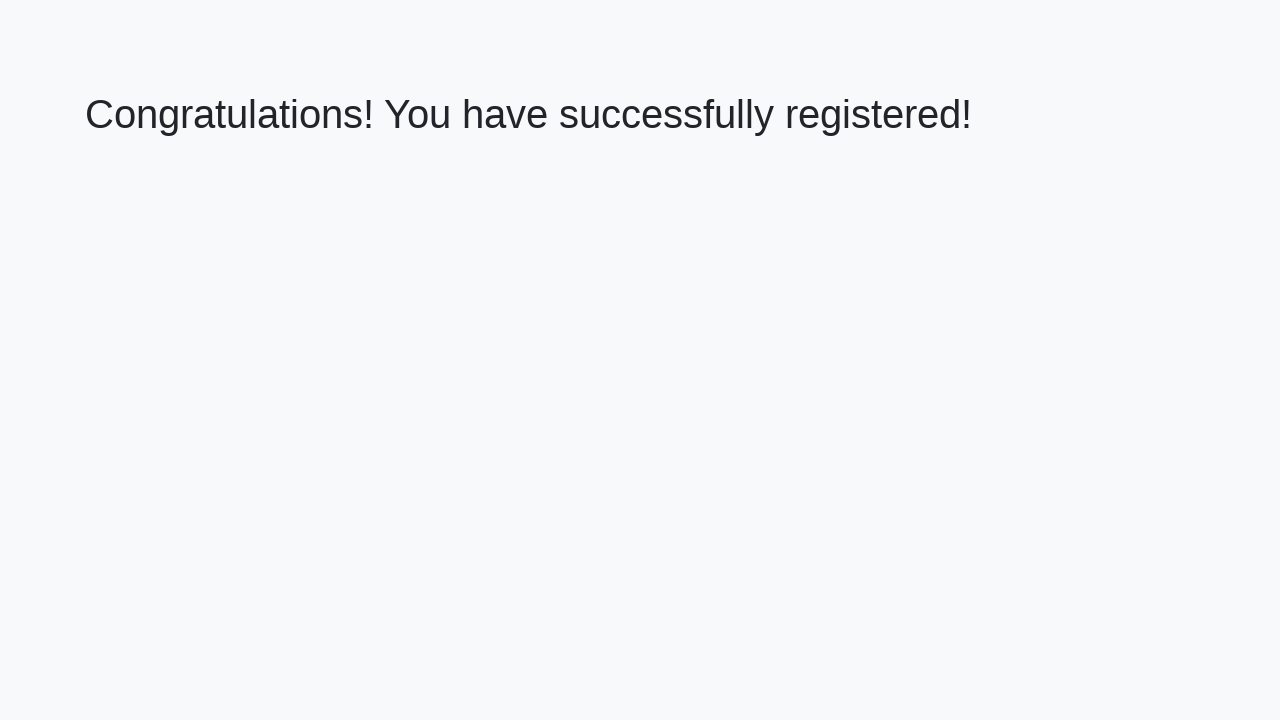

Retrieved congratulations message text
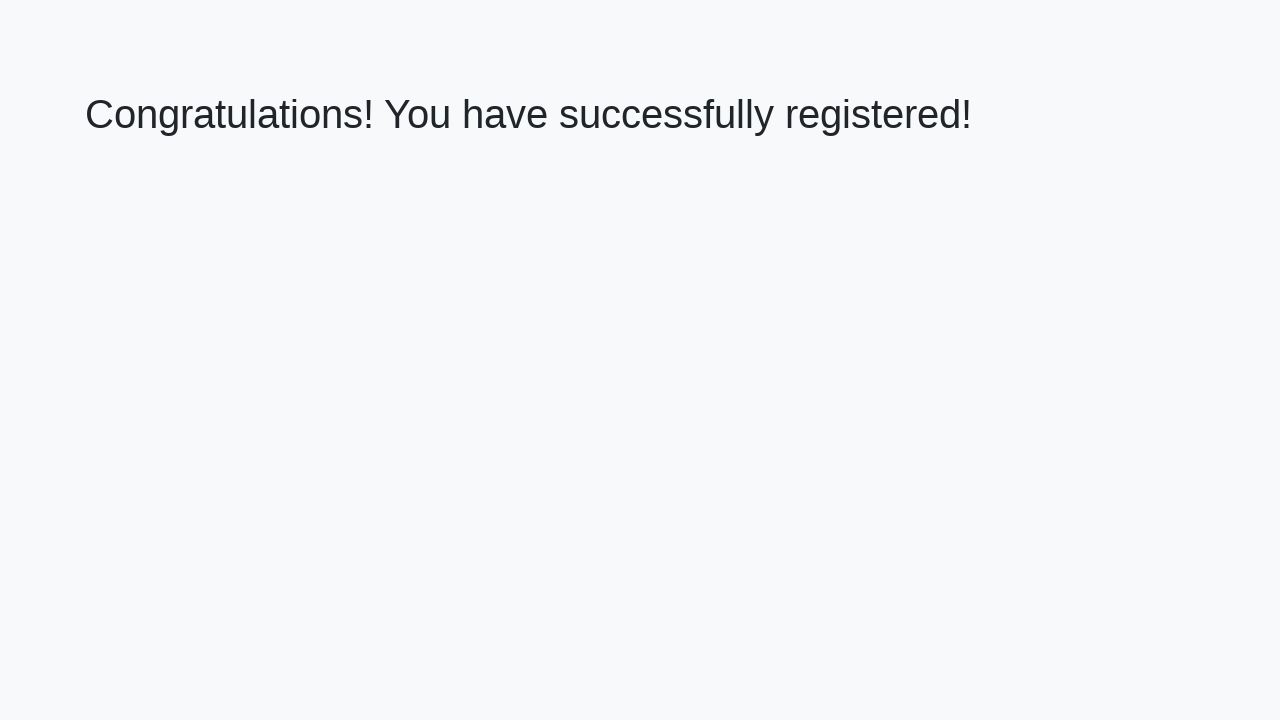

Verified successful registration with correct congratulations message
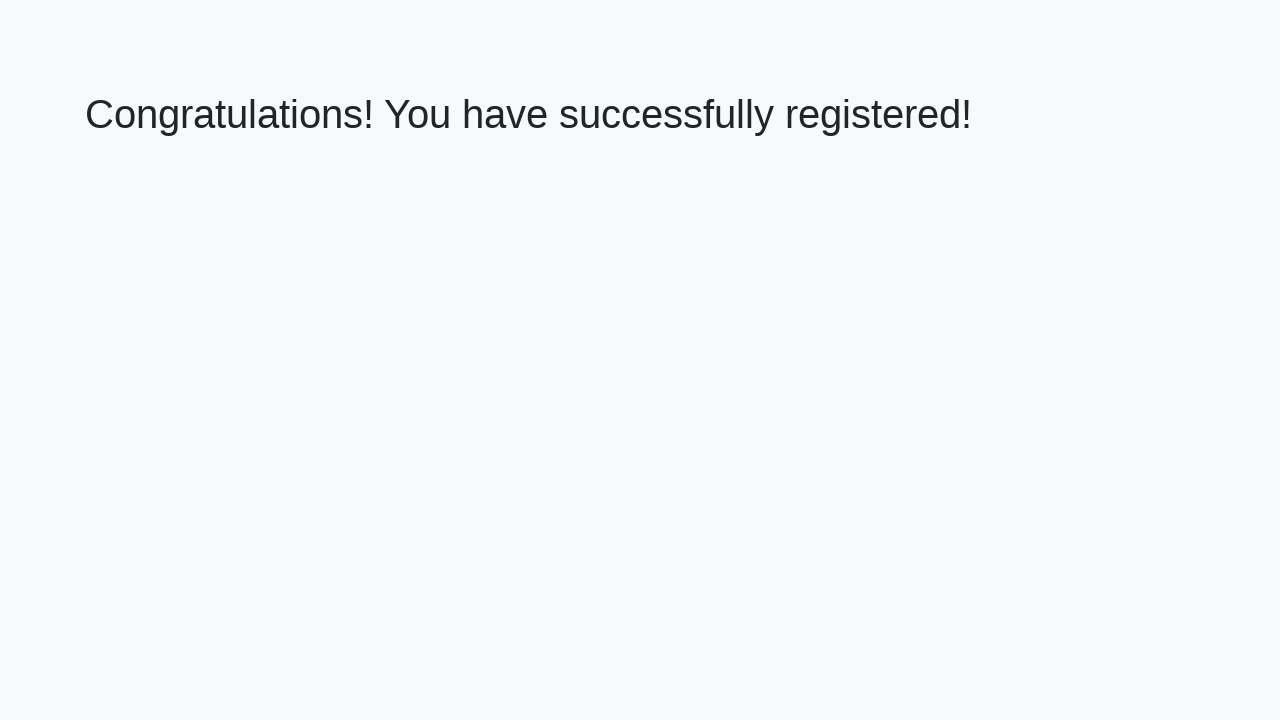

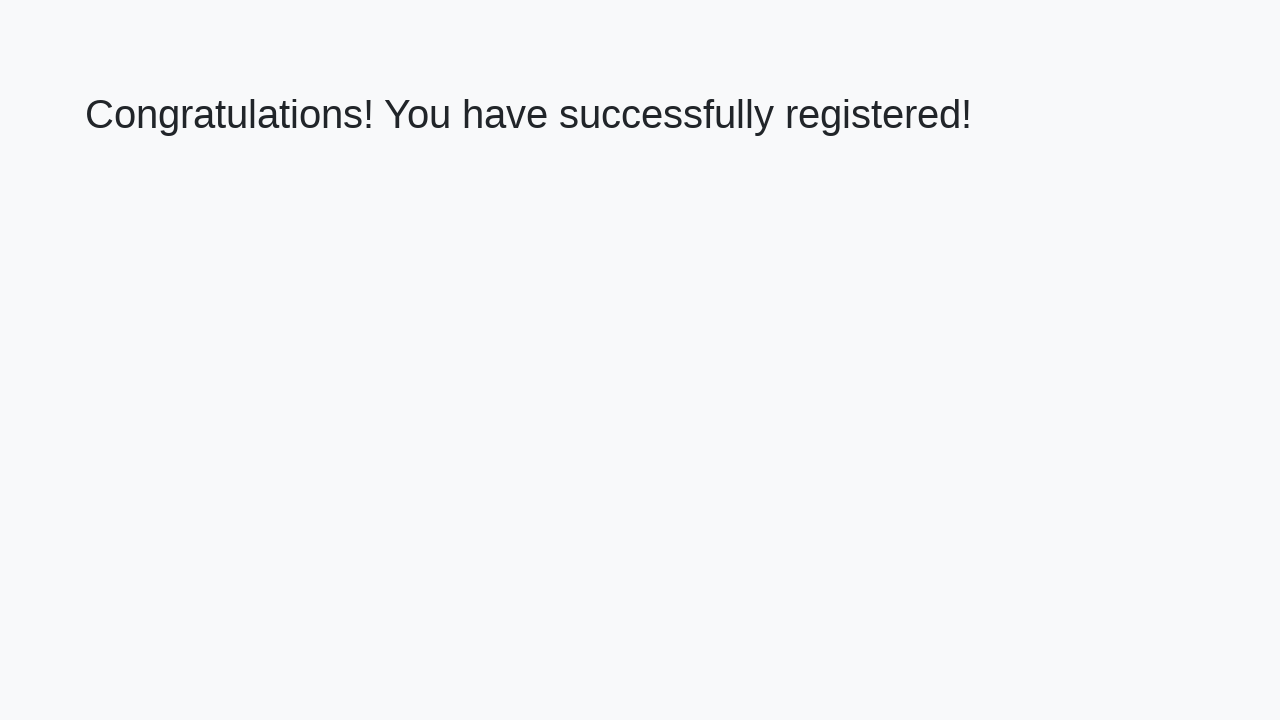